Tests new window handling by clicking a button to open a new window and verifying its content

Starting URL: https://demoqa.com/browser-windows

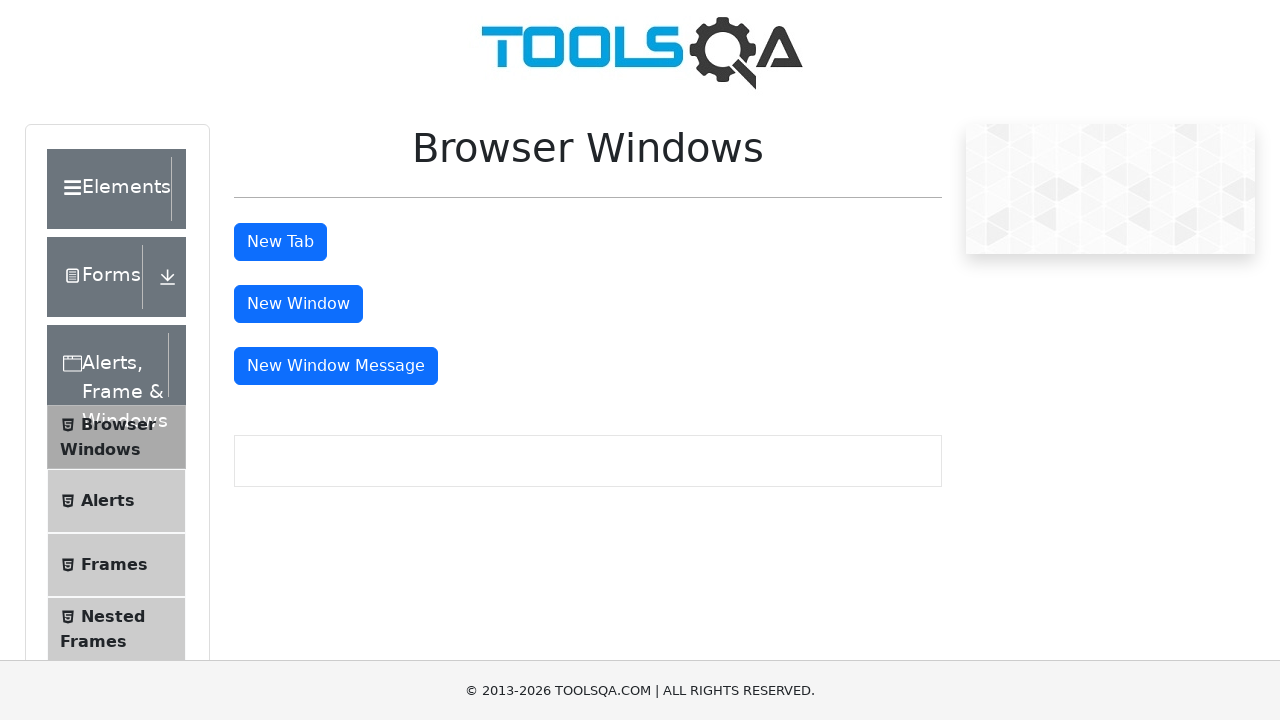

Clicked button to open new window at (298, 304) on #windowButton
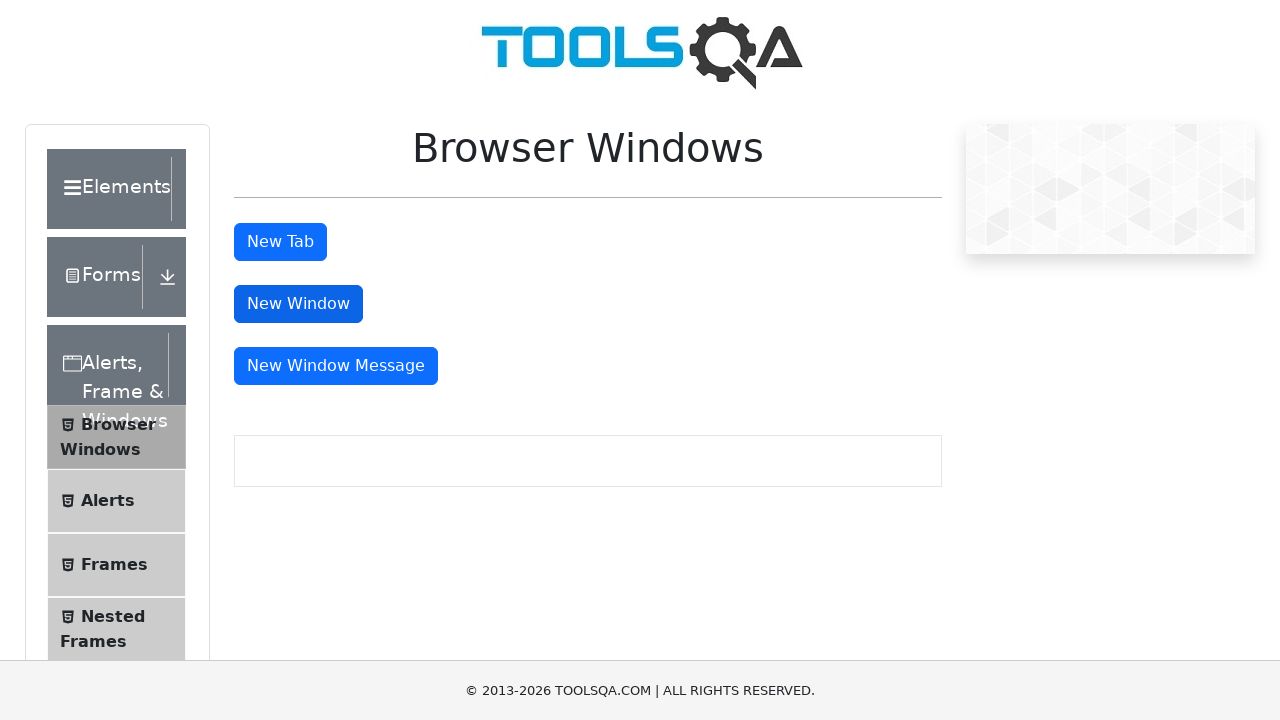

New window/page object obtained
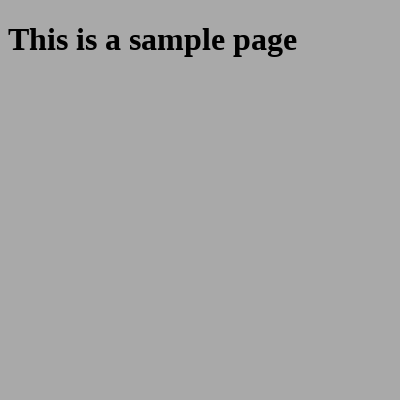

New window loaded and sample heading element is visible
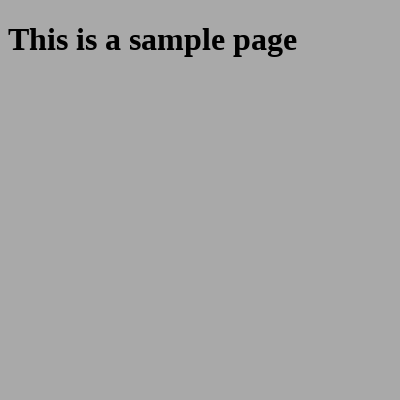

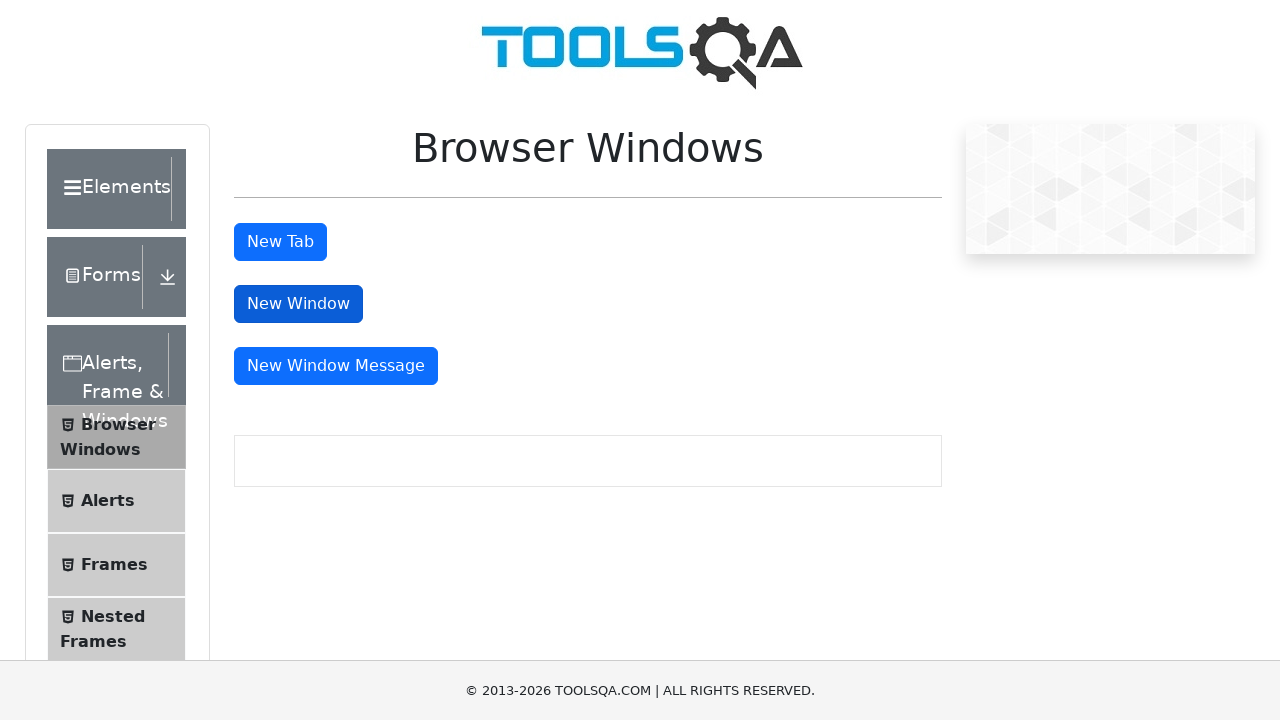